Tests an e-commerce flow by adding multiple vegetables to cart, proceeding to checkout, and applying a promo code

Starting URL: https://rahulshettyacademy.com/seleniumPractise/

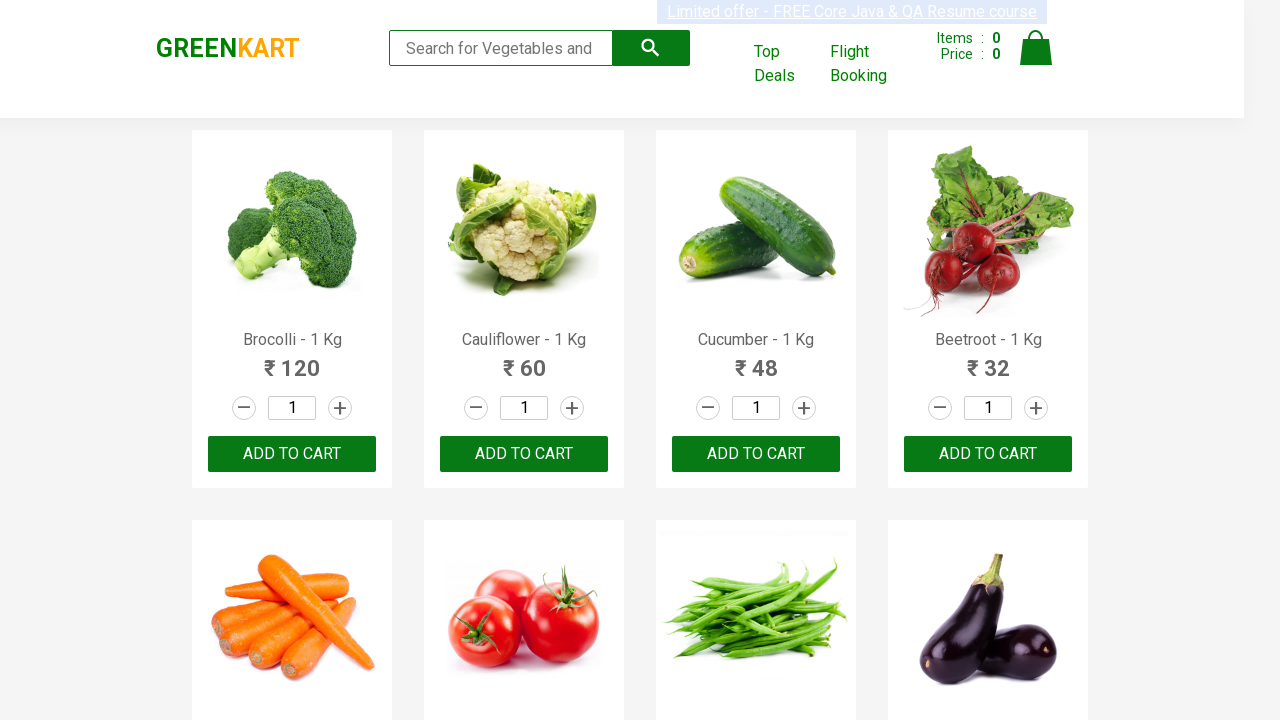

Retrieved all product elements from the page
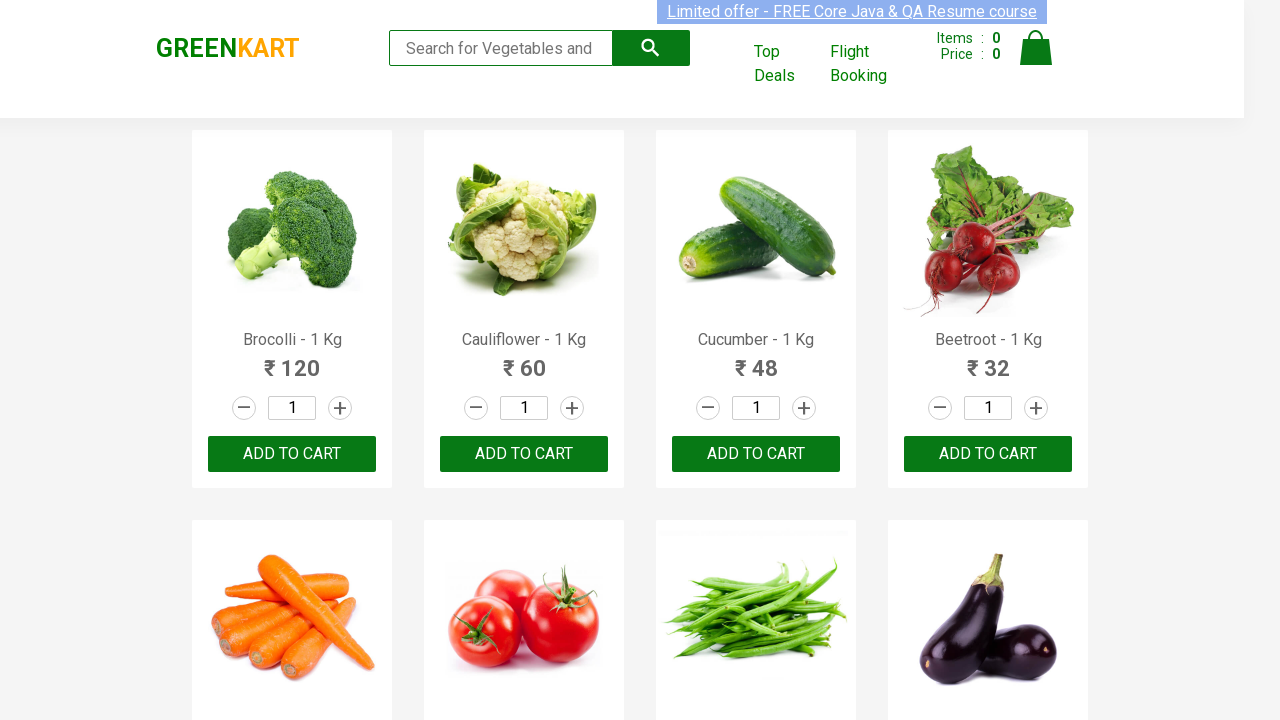

Retrieved product text: Brocolli - 1 Kg
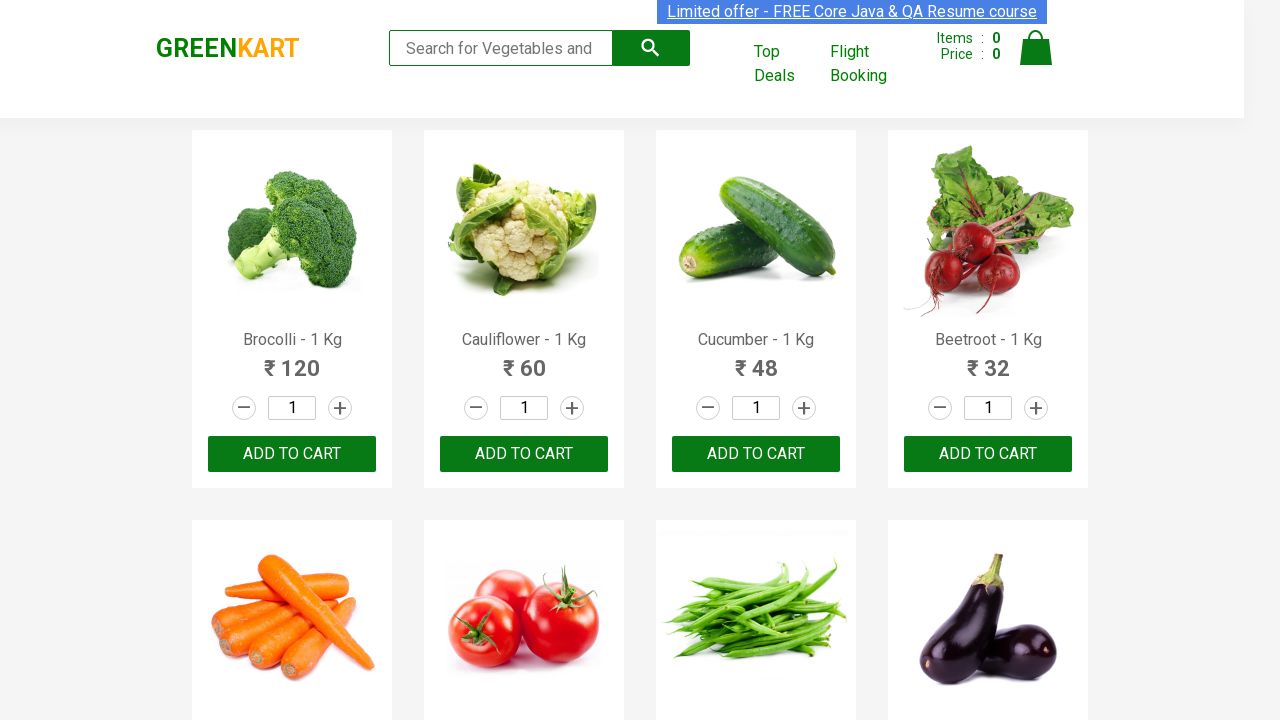

Clicked 'Add to Cart' for Brocolli at (292, 454) on div.product-action > button >> nth=0
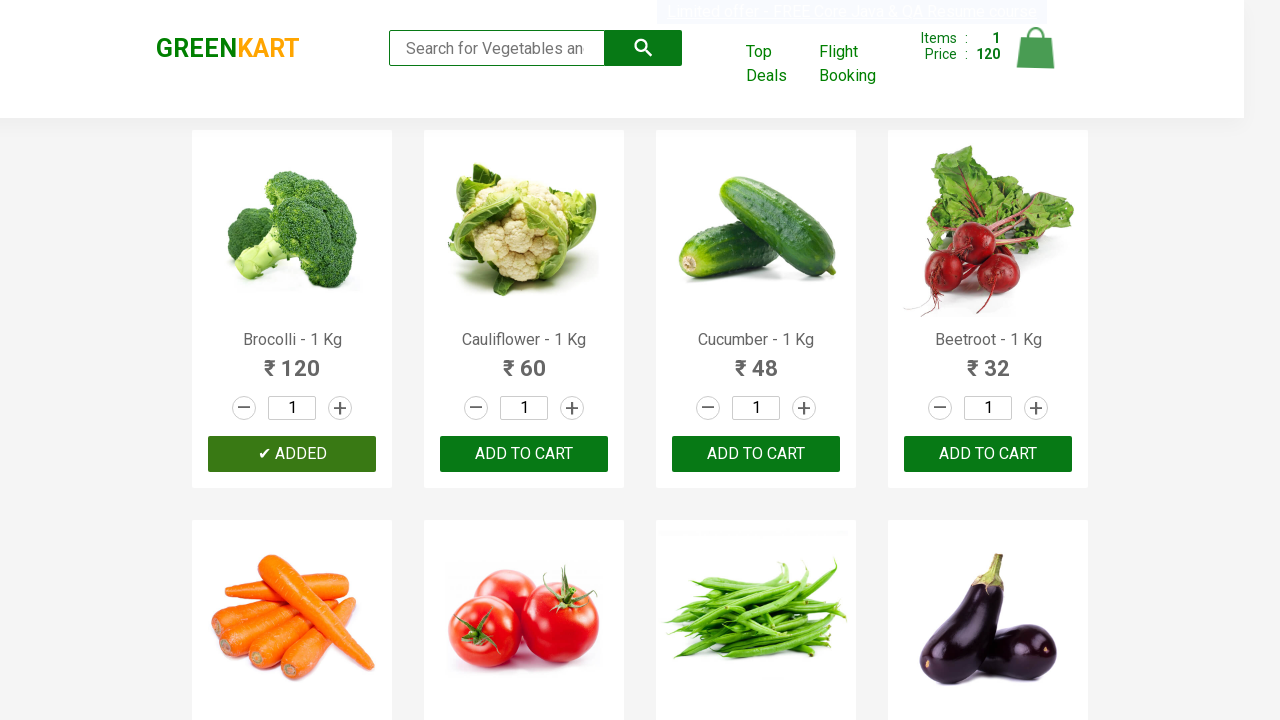

Retrieved product text: Cauliflower - 1 Kg
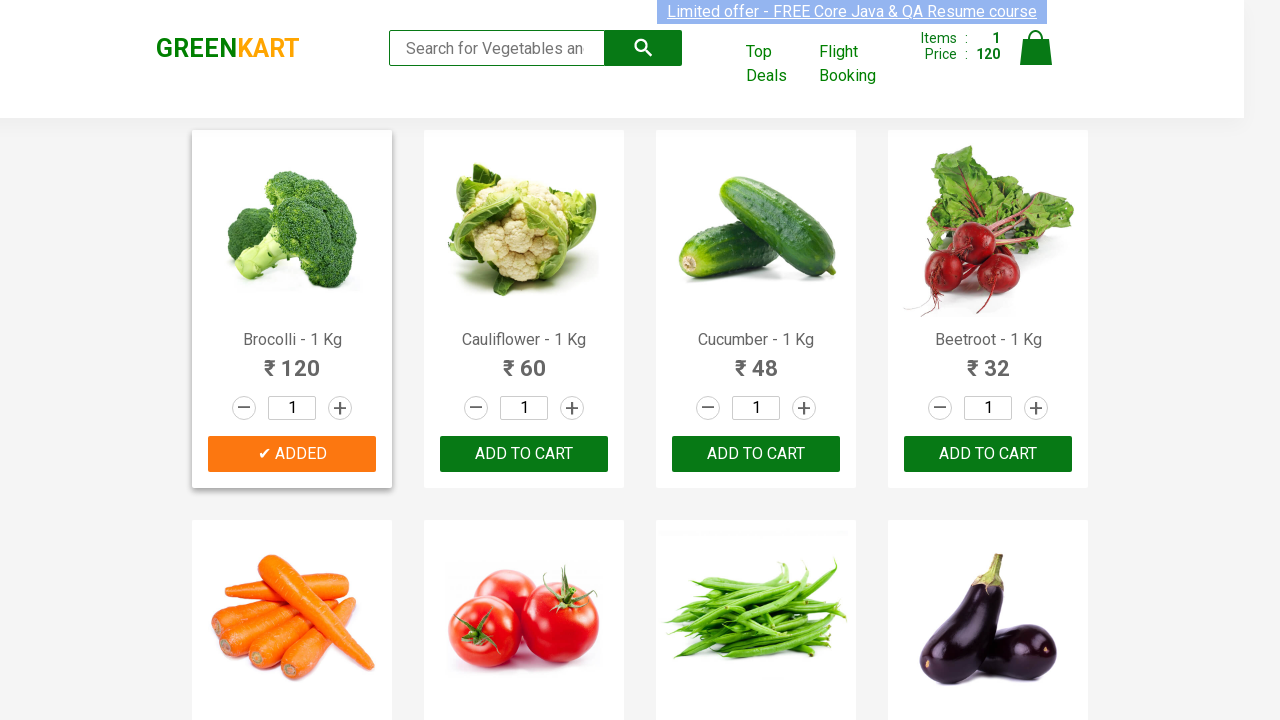

Retrieved product text: Cucumber - 1 Kg
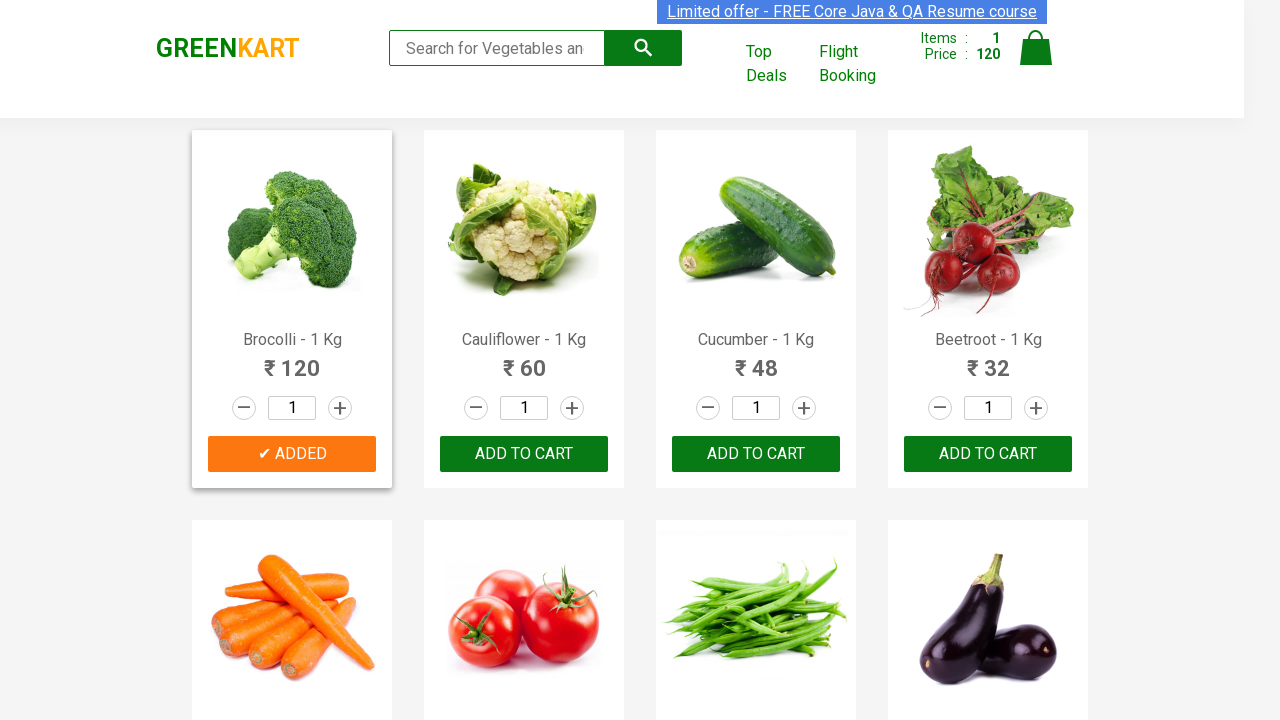

Clicked 'Add to Cart' for Cucumber at (756, 454) on div.product-action > button >> nth=2
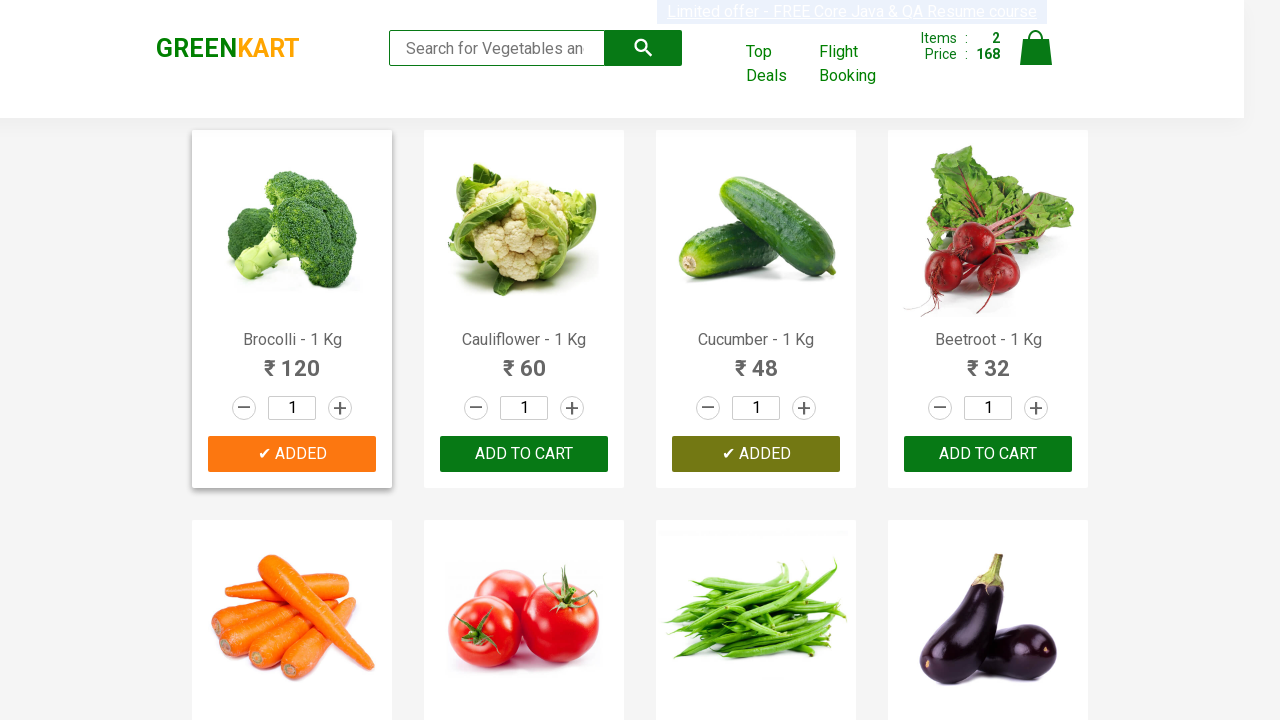

Retrieved product text: Beetroot - 1 Kg
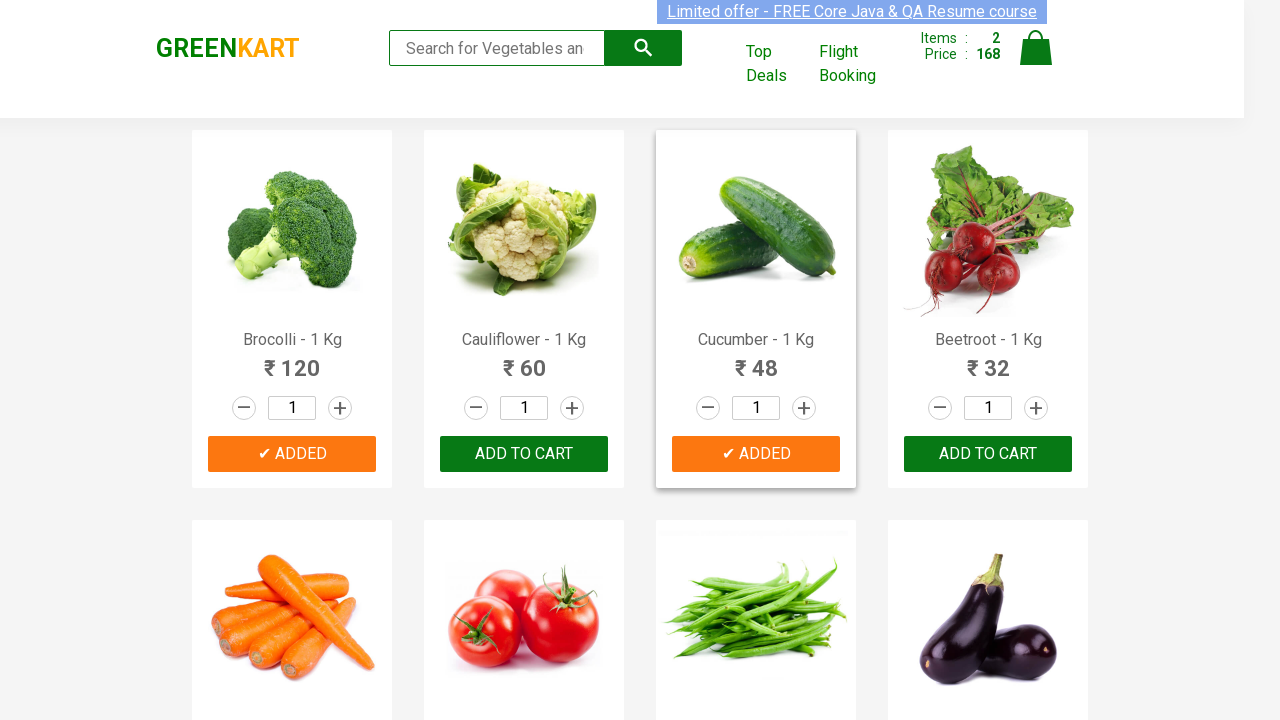

Clicked 'Add to Cart' for Beetroot at (988, 454) on div.product-action > button >> nth=3
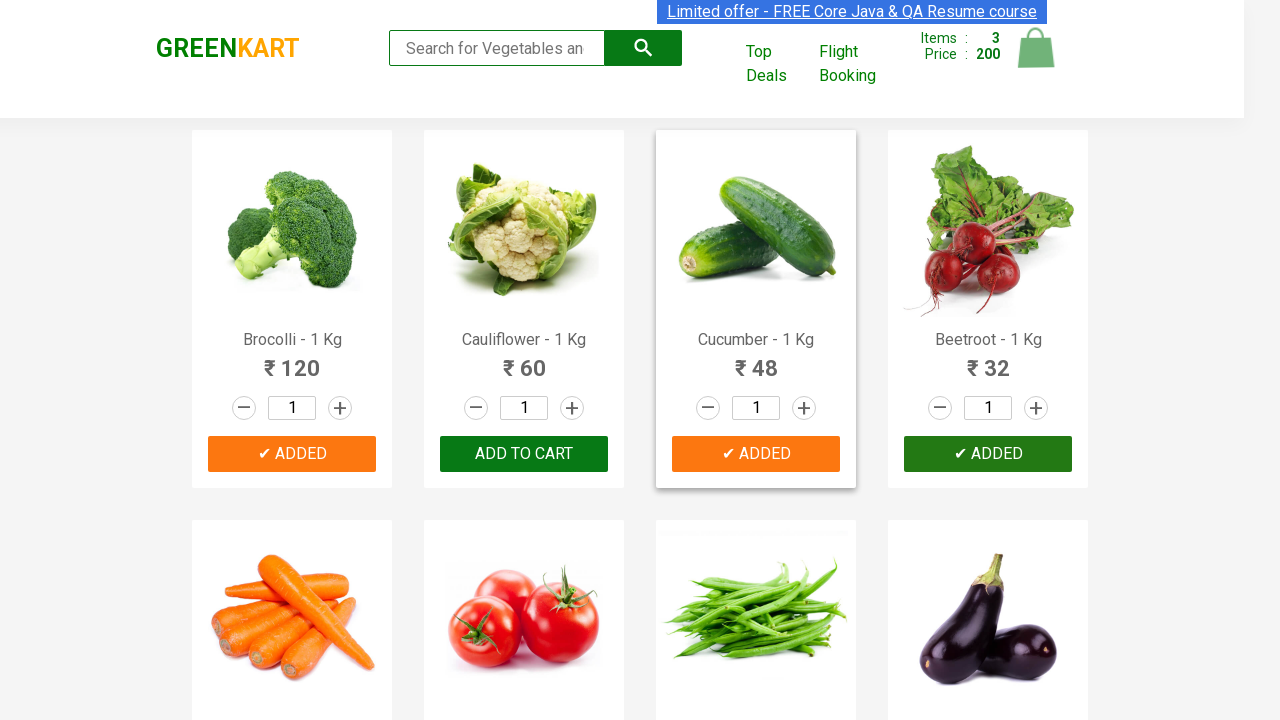

Retrieved product text: Carrot - 1 Kg
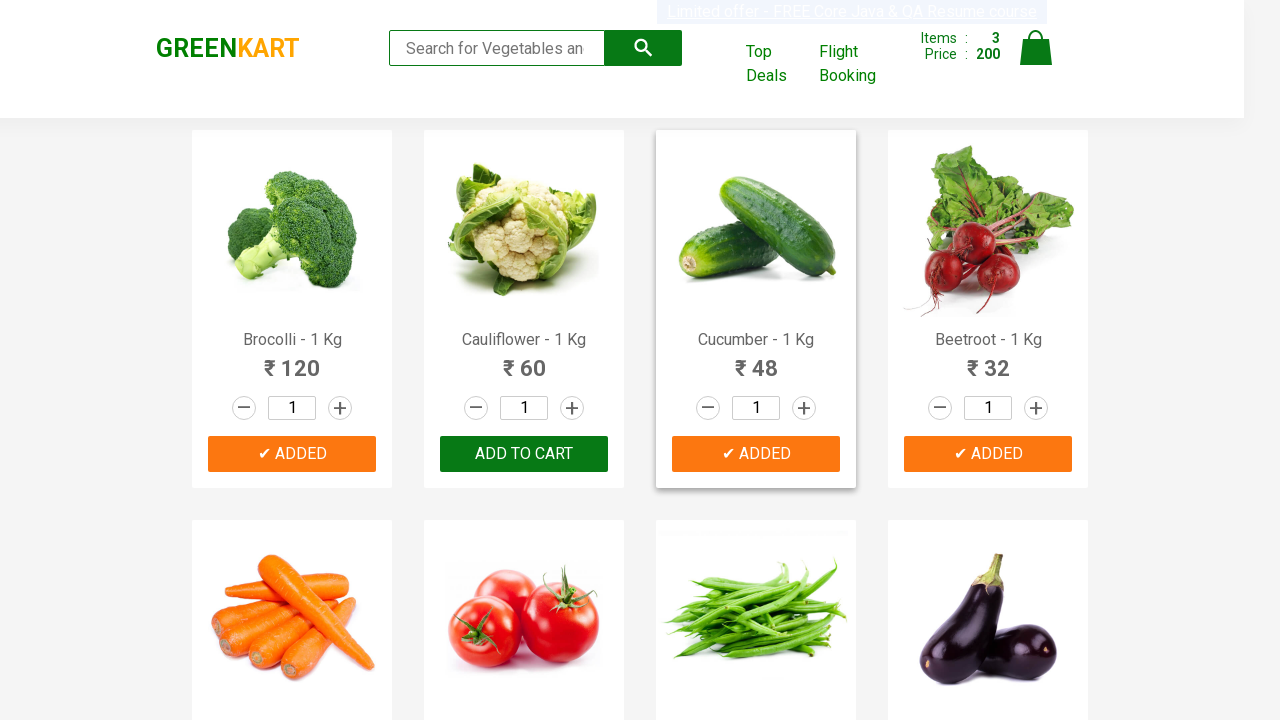

Clicked 'Add to Cart' for Carrot at (292, 360) on div.product-action > button >> nth=4
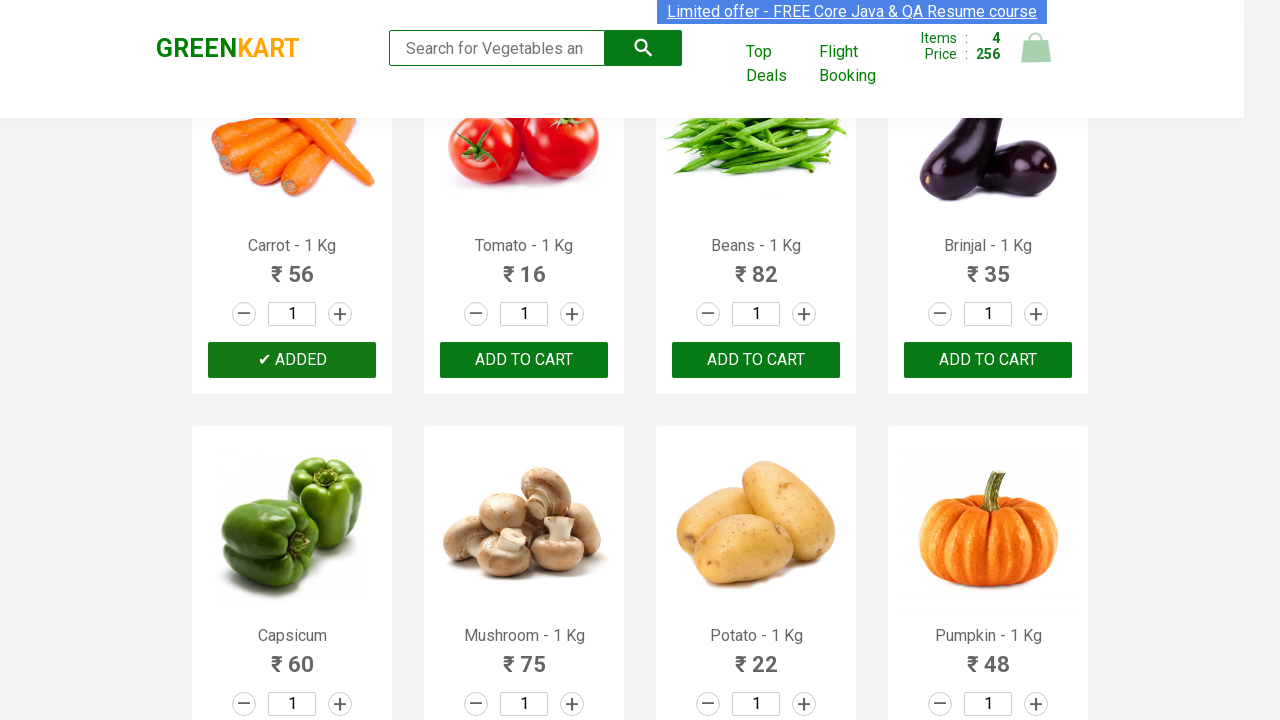

Retrieved product text: Tomato - 1 Kg
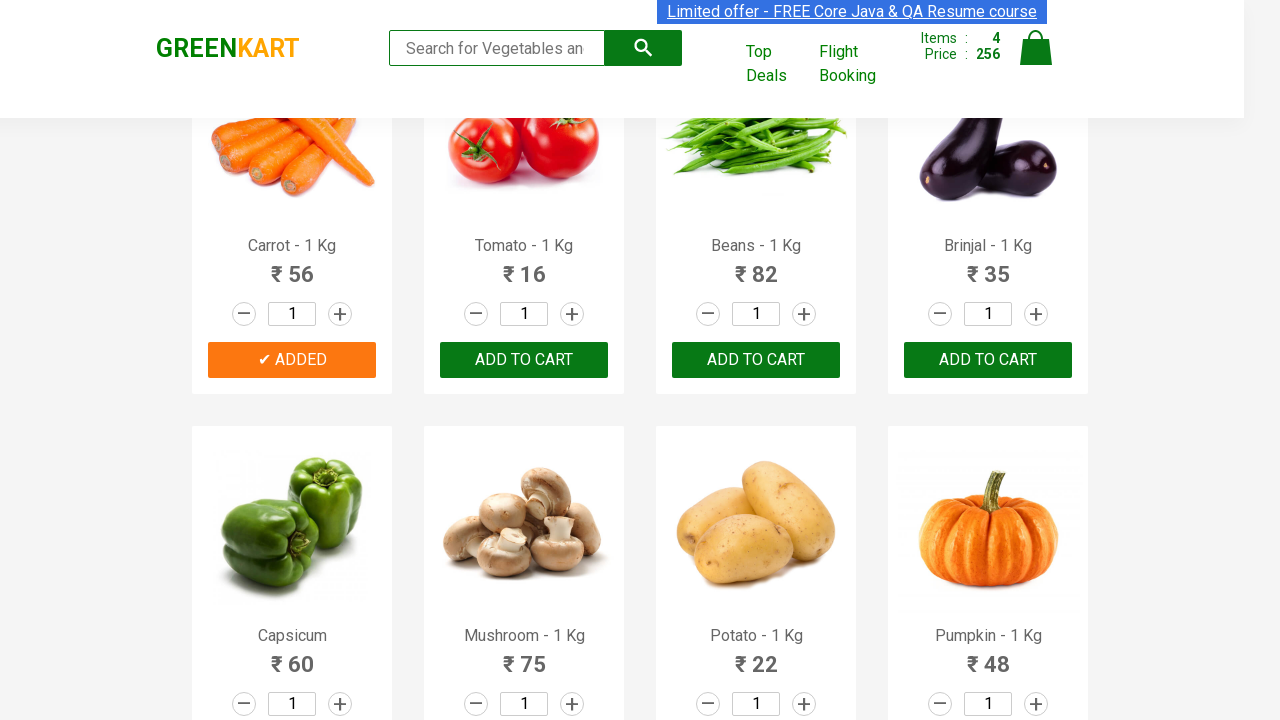

Retrieved product text: Beans - 1 Kg
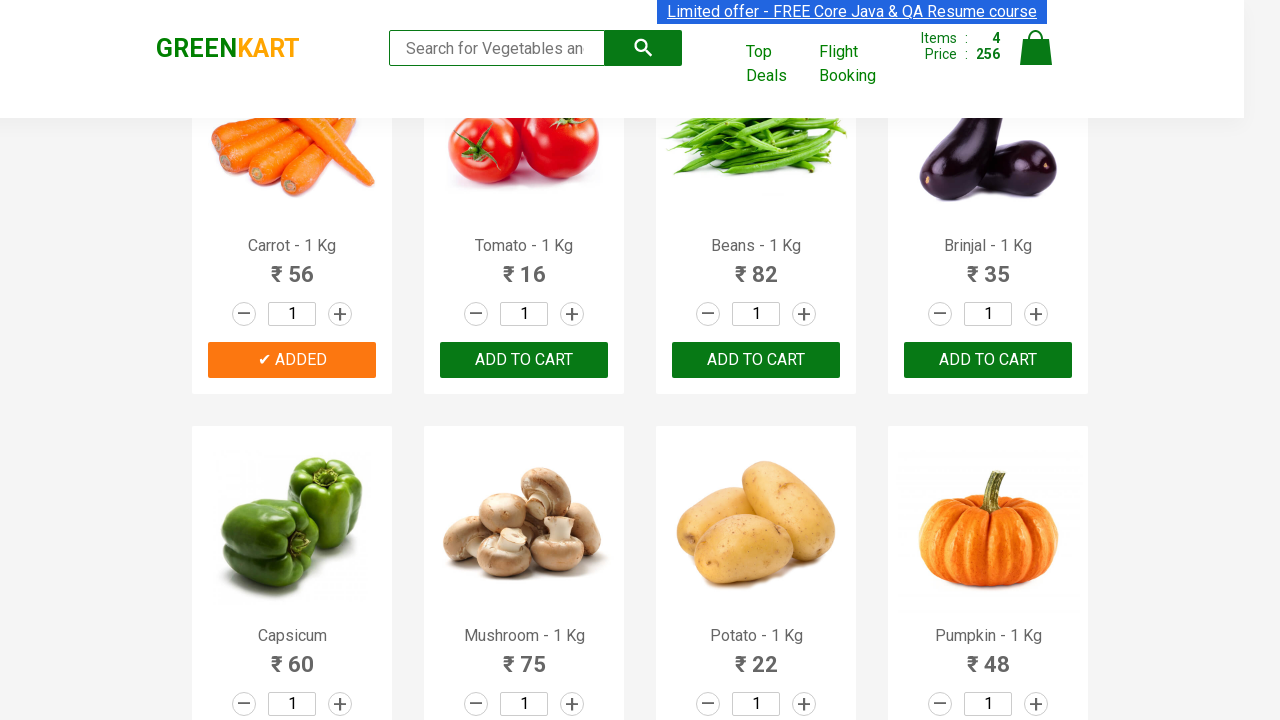

Clicked 'Add to Cart' for Beans at (756, 360) on div.product-action > button >> nth=6
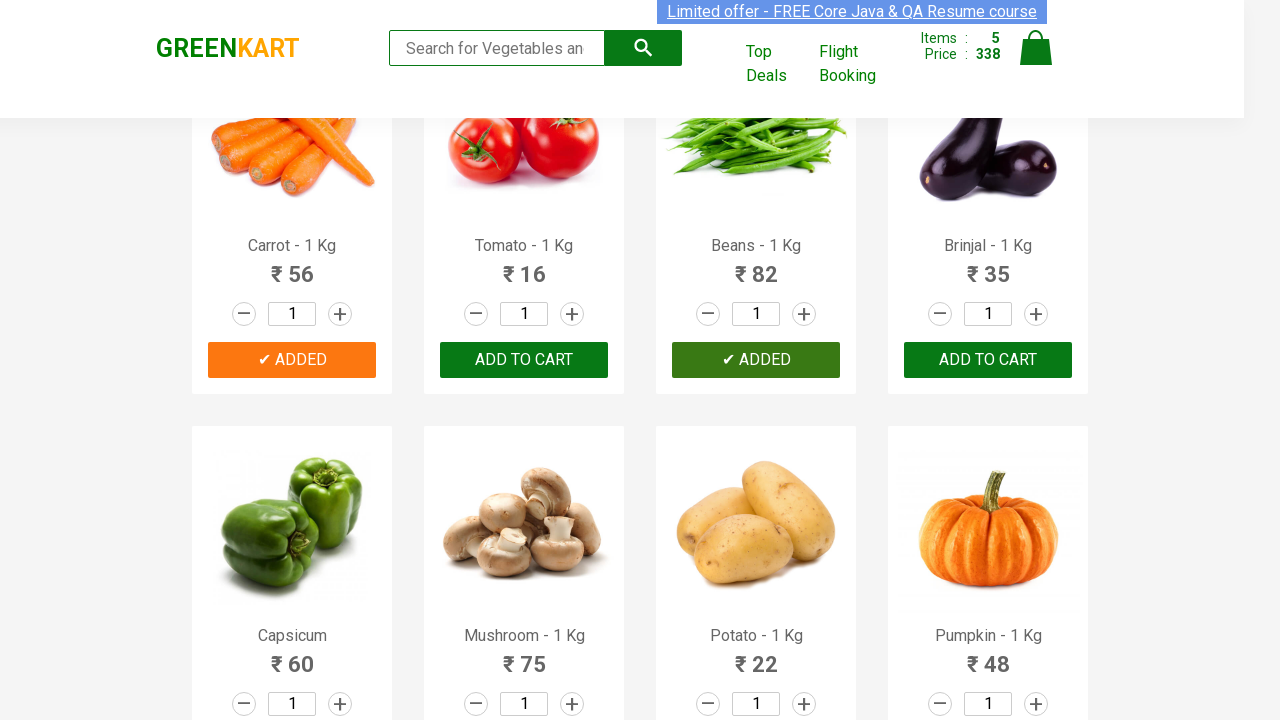

Clicked on cart icon to view cart at (1036, 48) on img[alt='Cart']
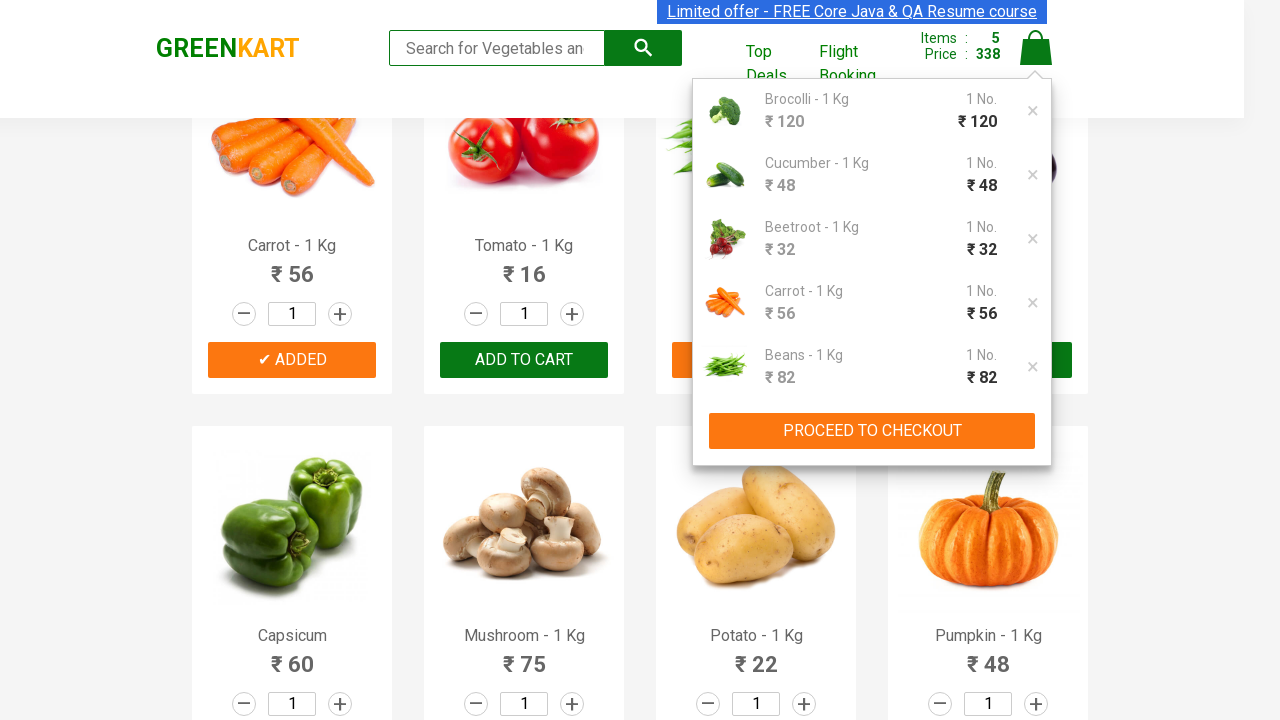

Clicked 'PROCEED TO CHECKOUT' button at (872, 431) on button:has-text('PROCEED TO CHECKOUT')
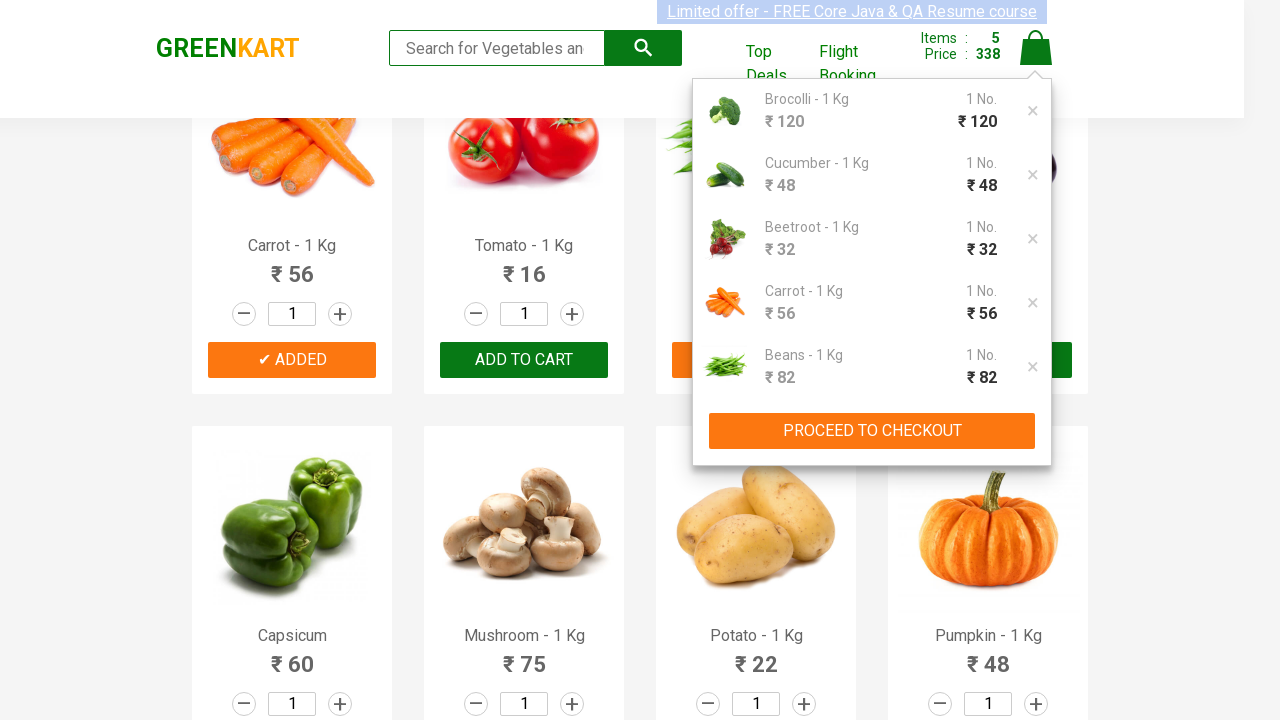

Promo code input field loaded
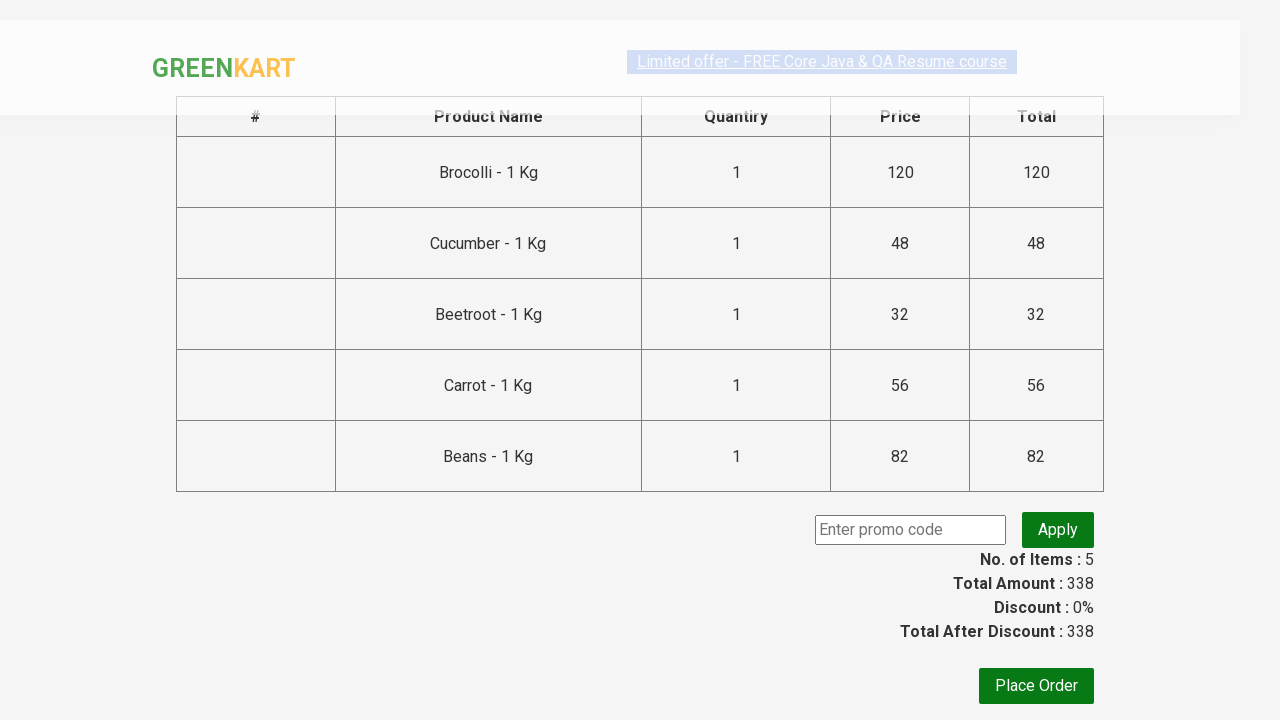

Entered promo code 'rahulshettyacademy' in the input field on .promoCode
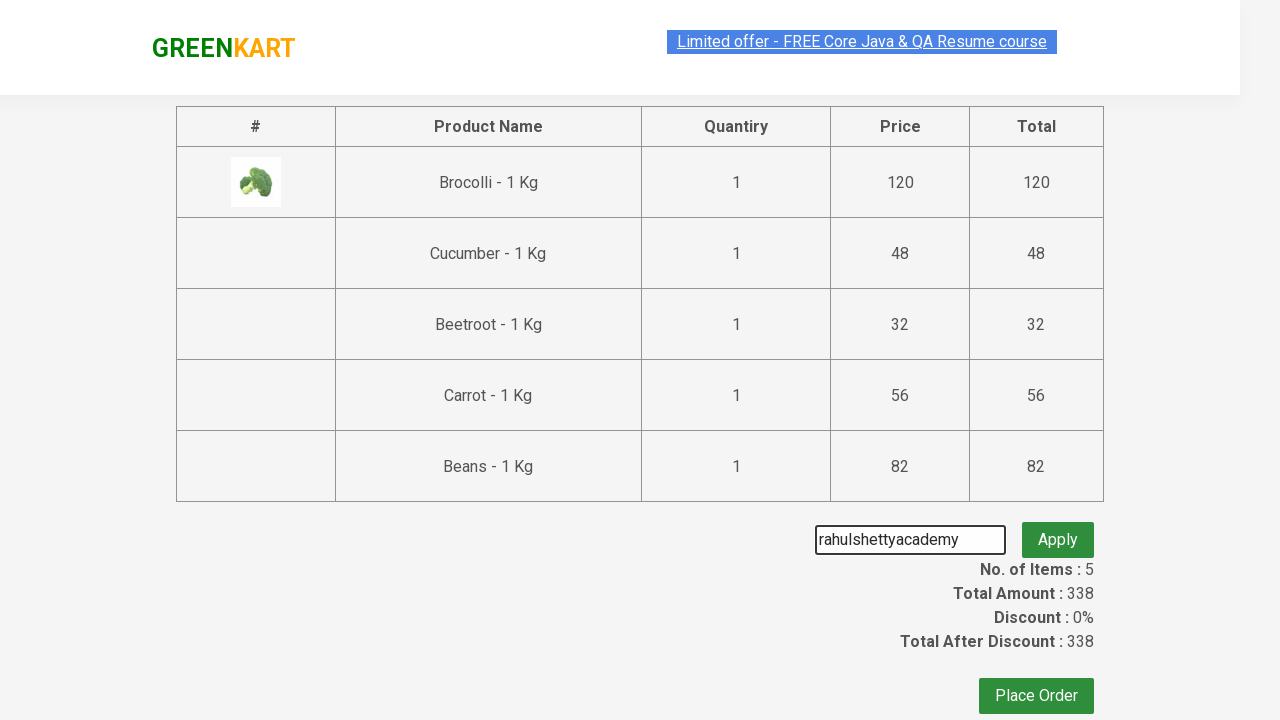

Clicked 'Apply' button to apply promo code at (1058, 530) on button.promoBtn
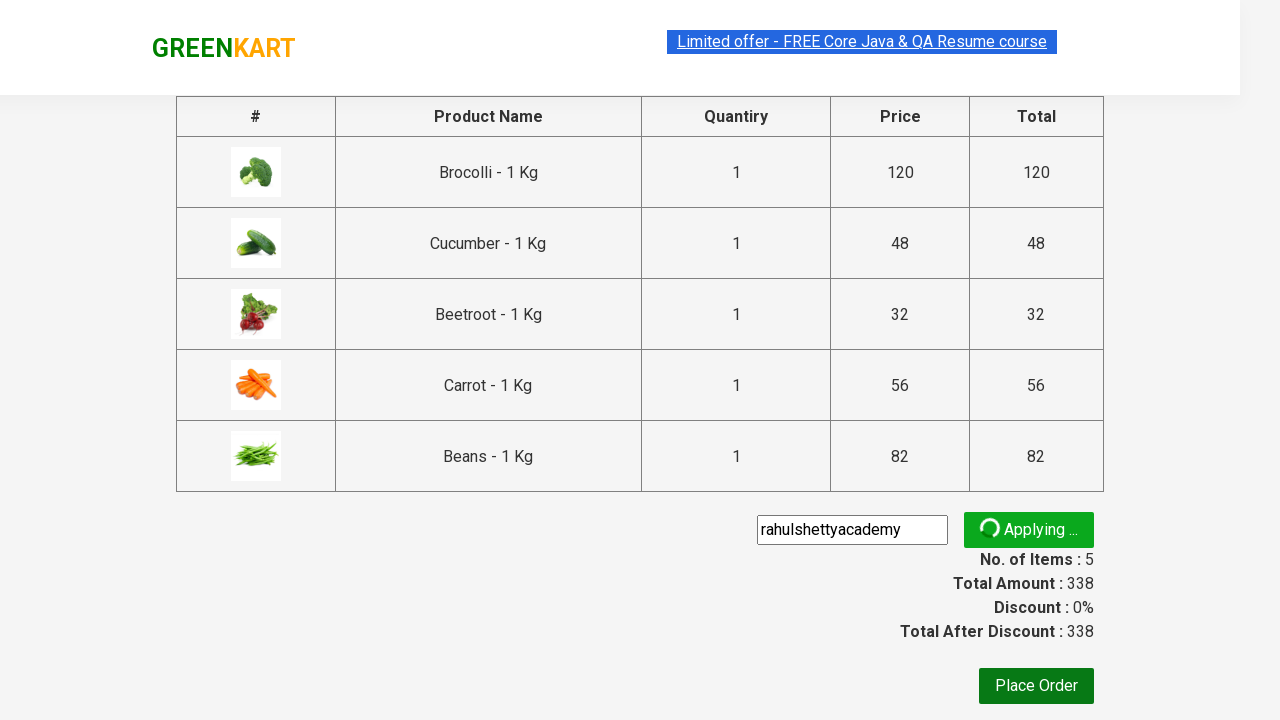

Promo code successfully applied - confirmation message displayed
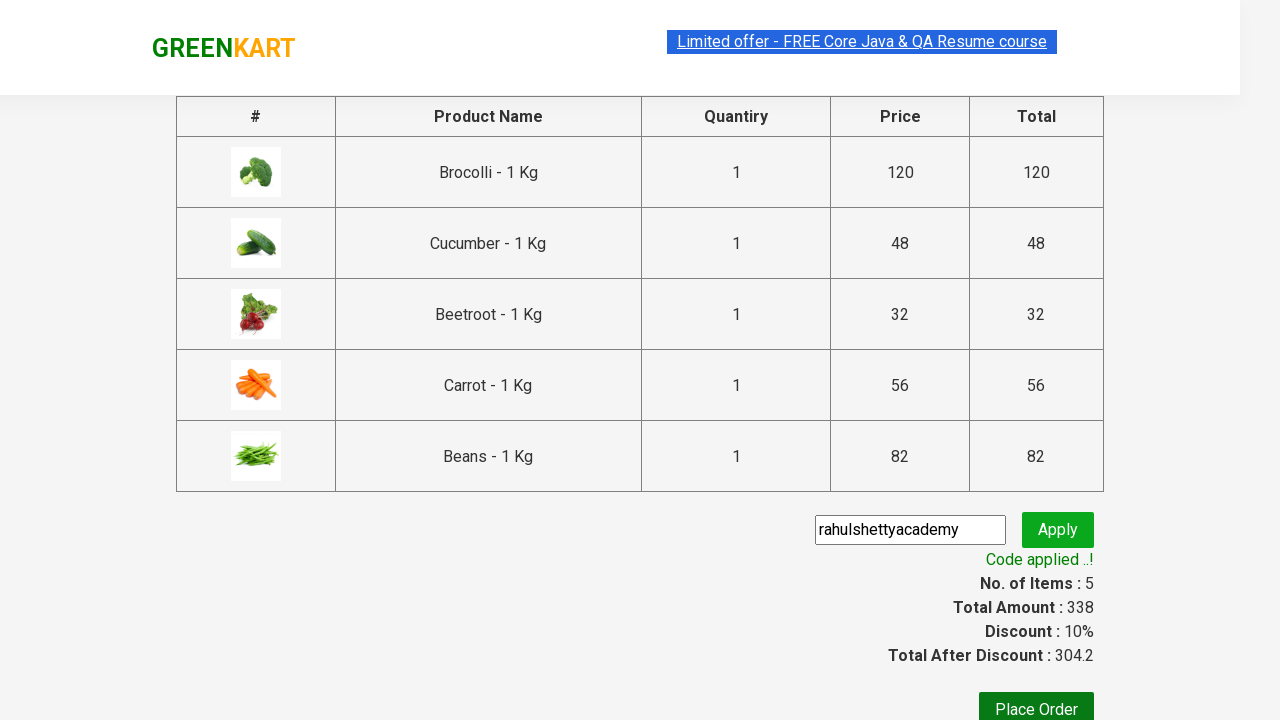

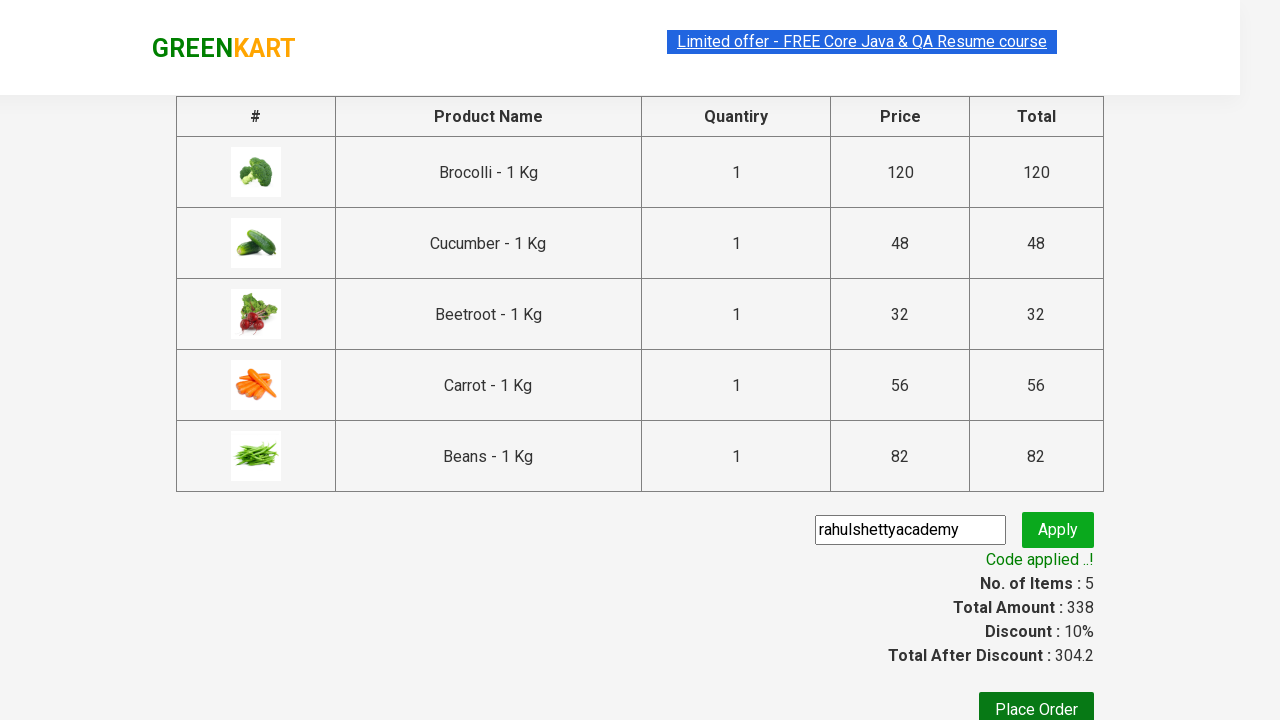